Tests that new todo items are appended to the bottom of the list by creating 3 items and verifying the count.

Starting URL: https://demo.playwright.dev/todomvc

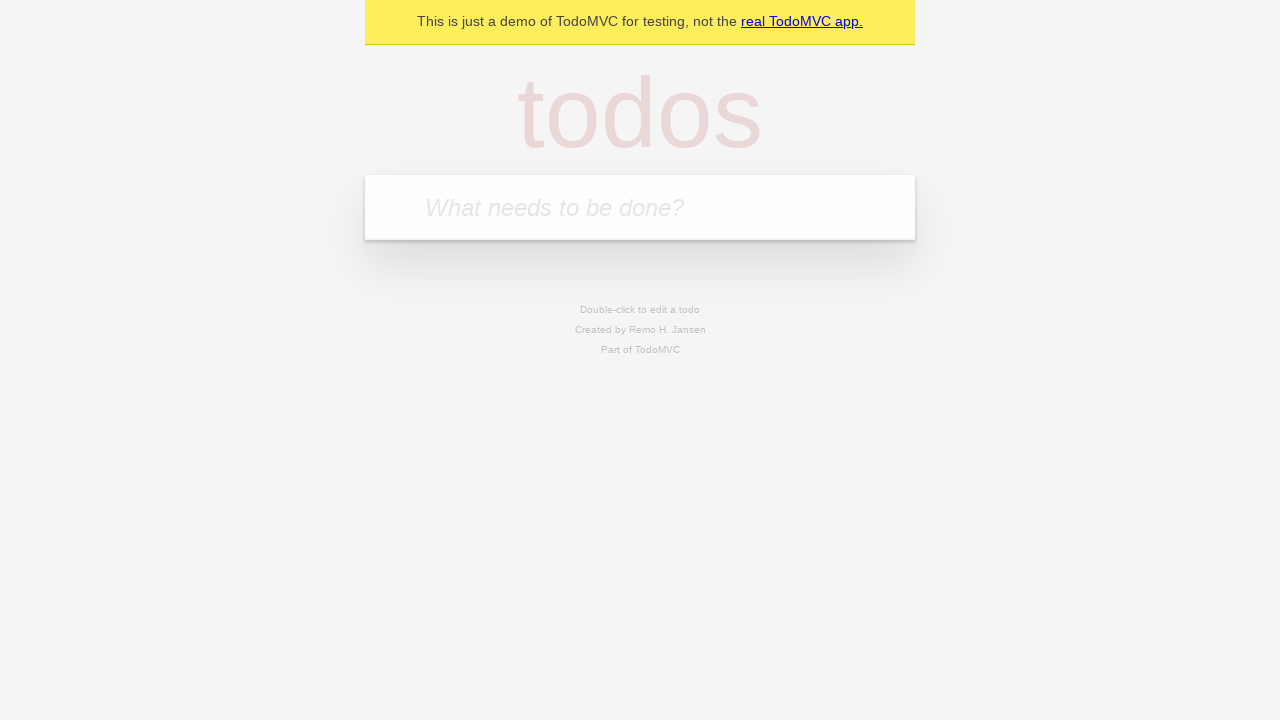

Located the 'What needs to be done?' input field
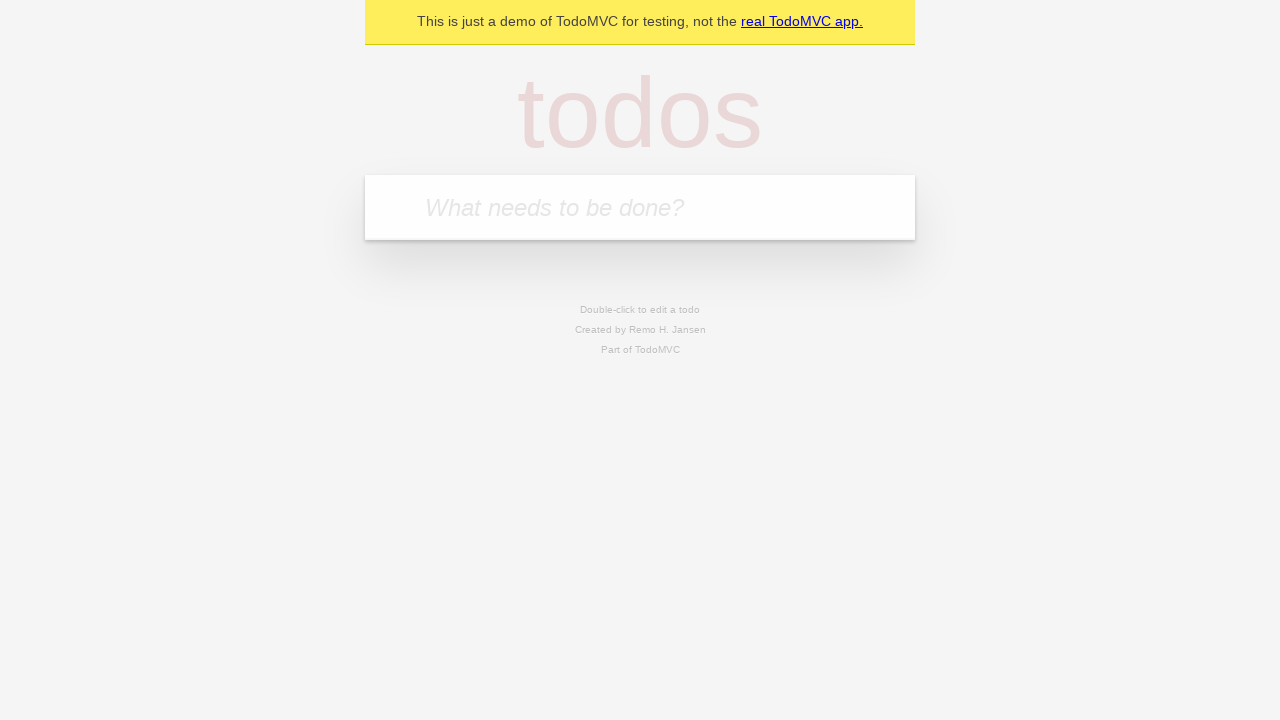

Filled input field with 'buy some cheese' on internal:attr=[placeholder="What needs to be done?"i]
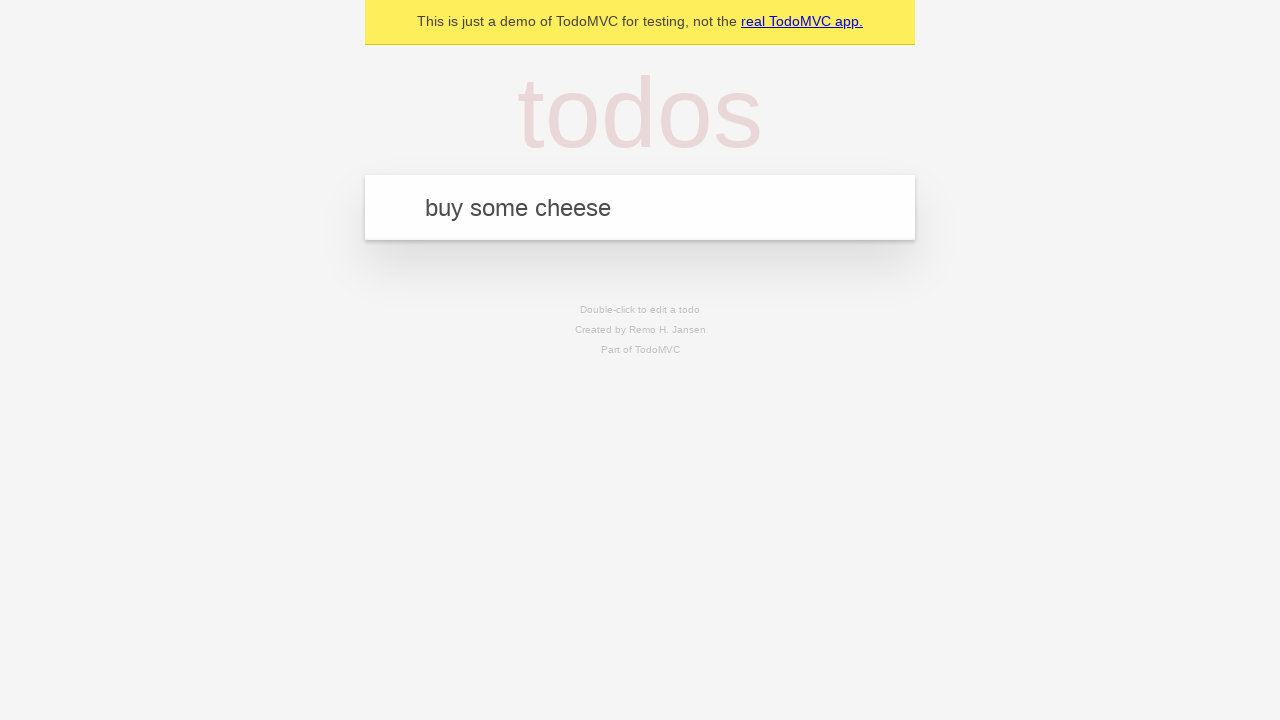

Pressed Enter to add 'buy some cheese' to the list on internal:attr=[placeholder="What needs to be done?"i]
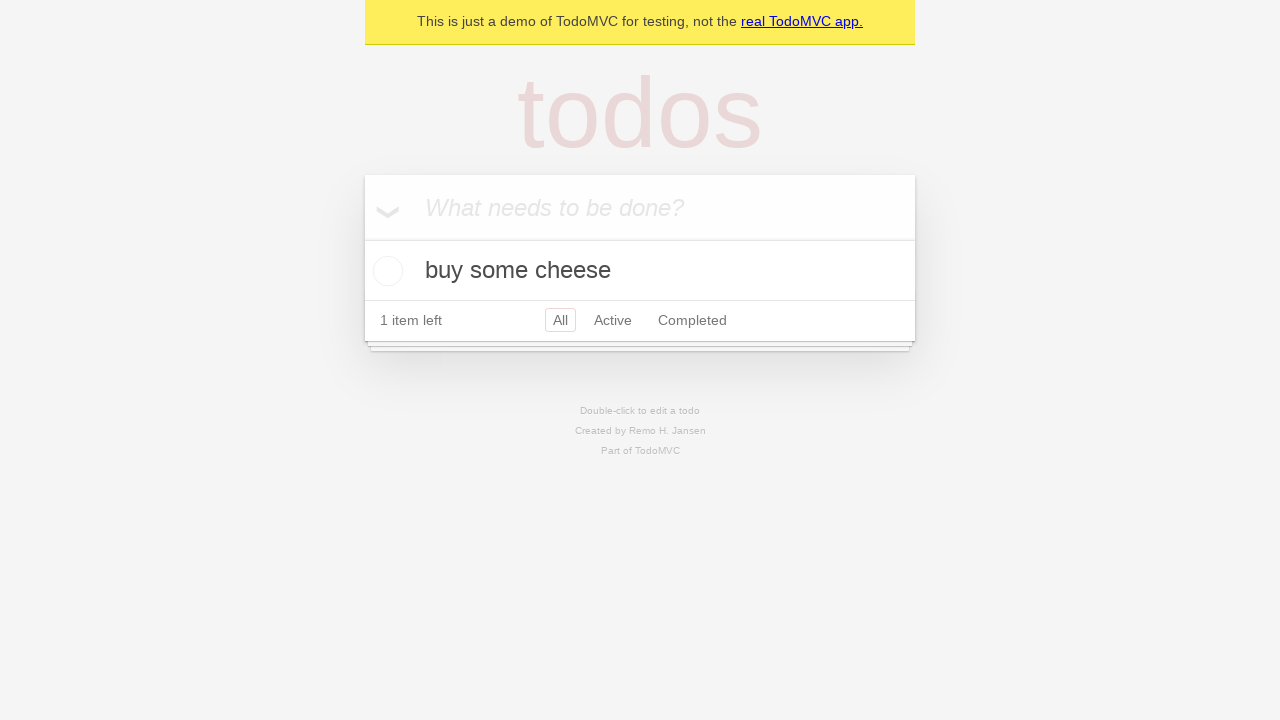

Filled input field with 'feed the cat' on internal:attr=[placeholder="What needs to be done?"i]
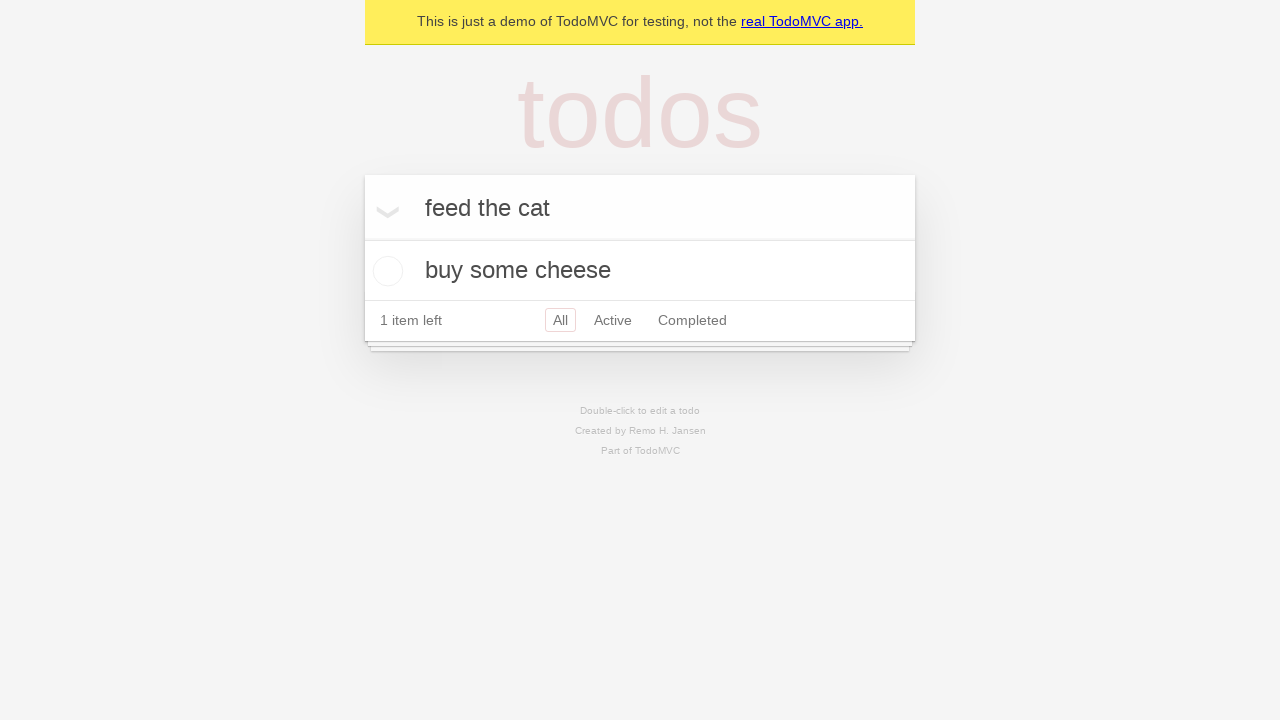

Pressed Enter to add 'feed the cat' to the list on internal:attr=[placeholder="What needs to be done?"i]
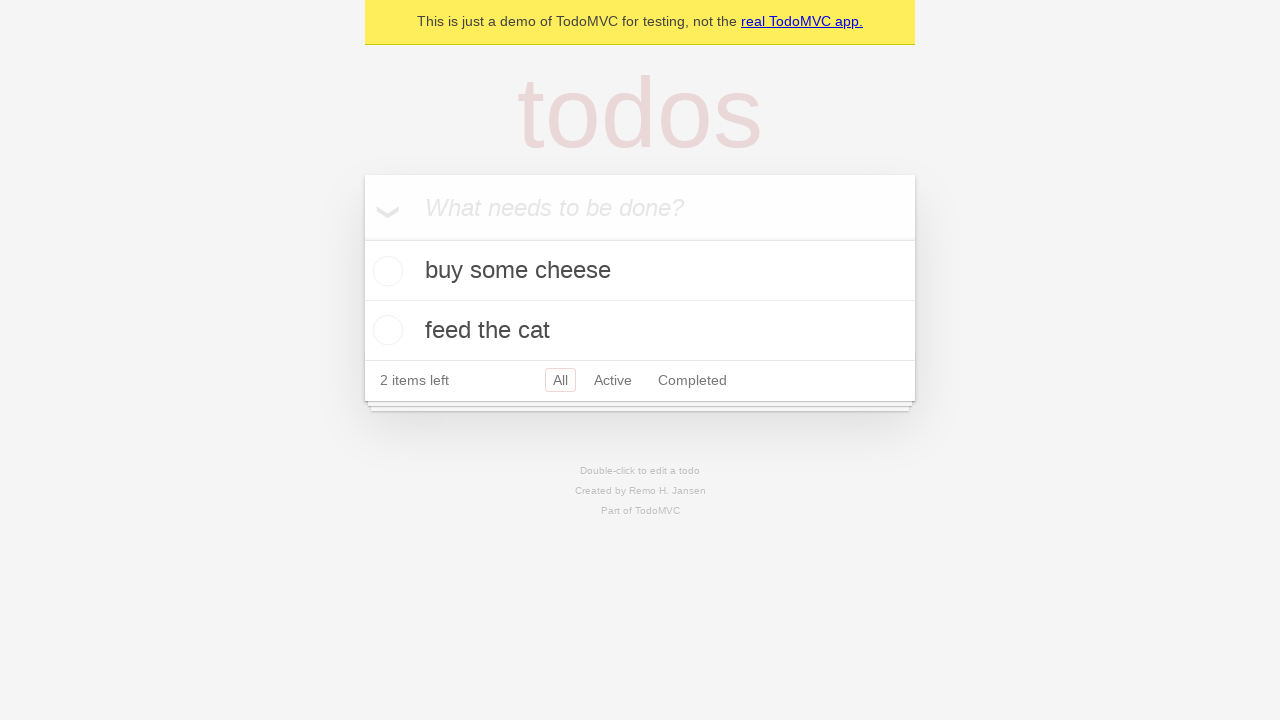

Filled input field with 'book a doctors appointment' on internal:attr=[placeholder="What needs to be done?"i]
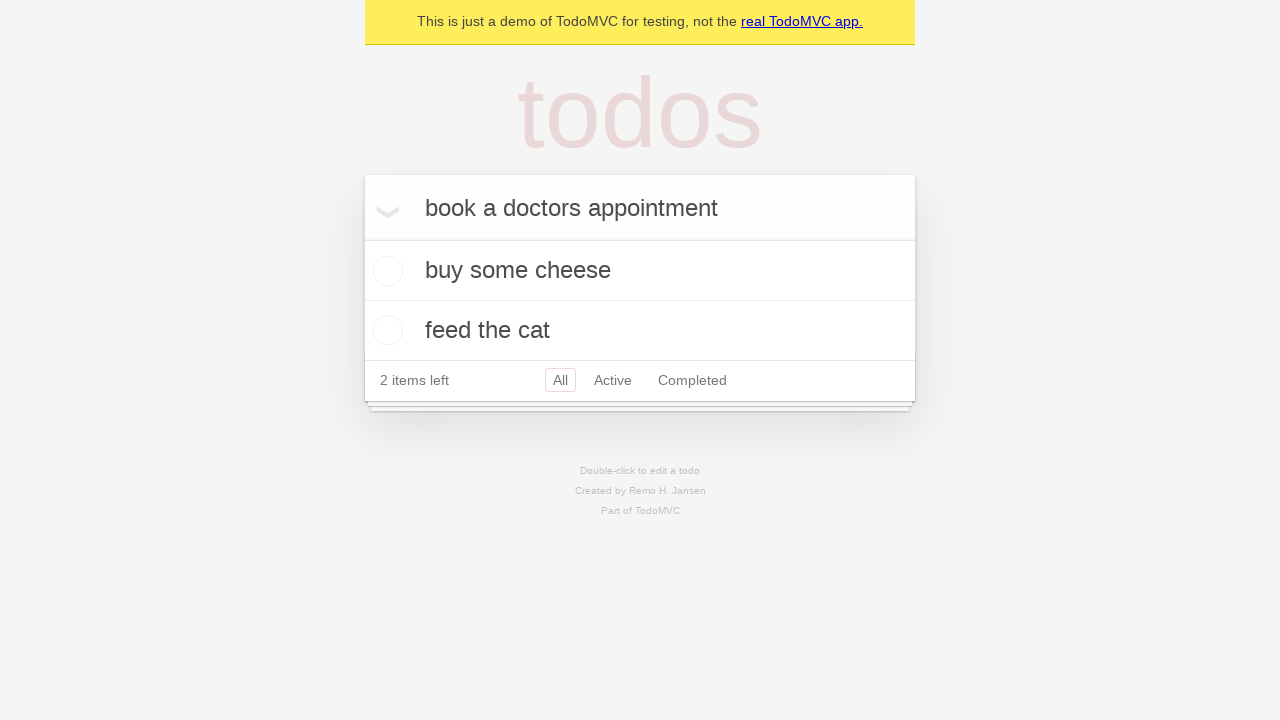

Pressed Enter to add 'book a doctors appointment' to the list on internal:attr=[placeholder="What needs to be done?"i]
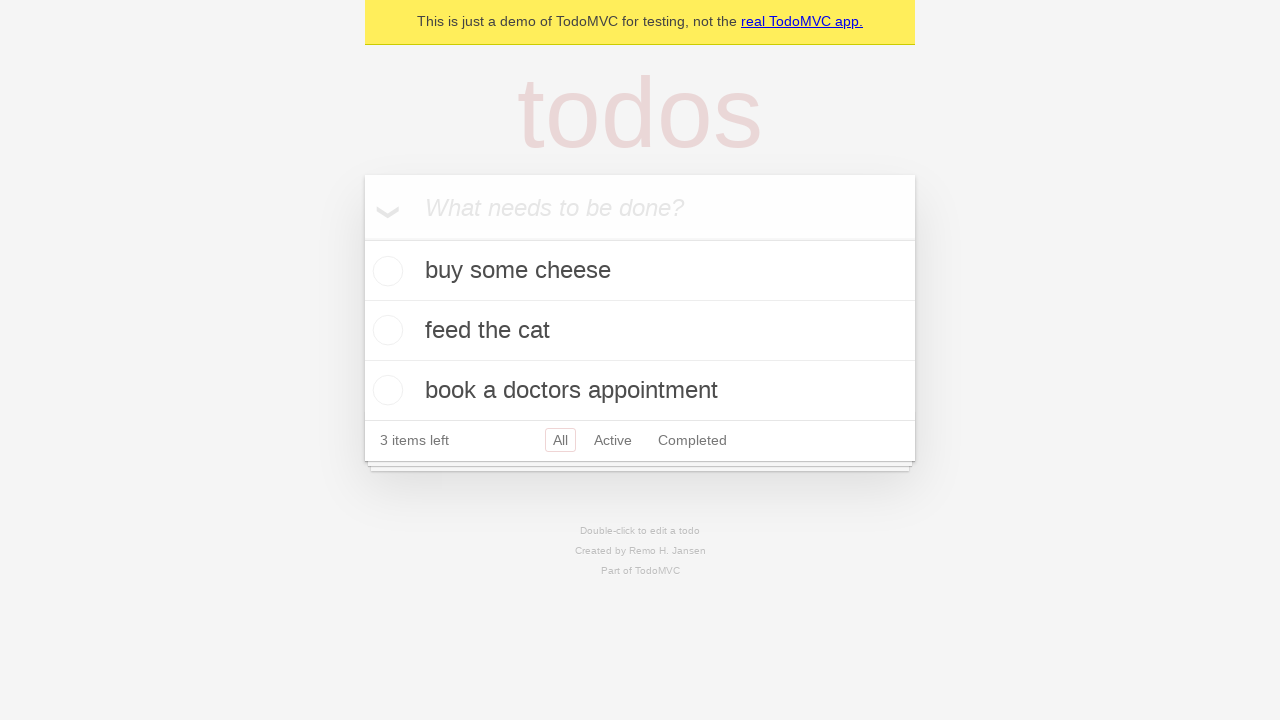

Verified '3 items left' text is visible, confirming all 3 items were added
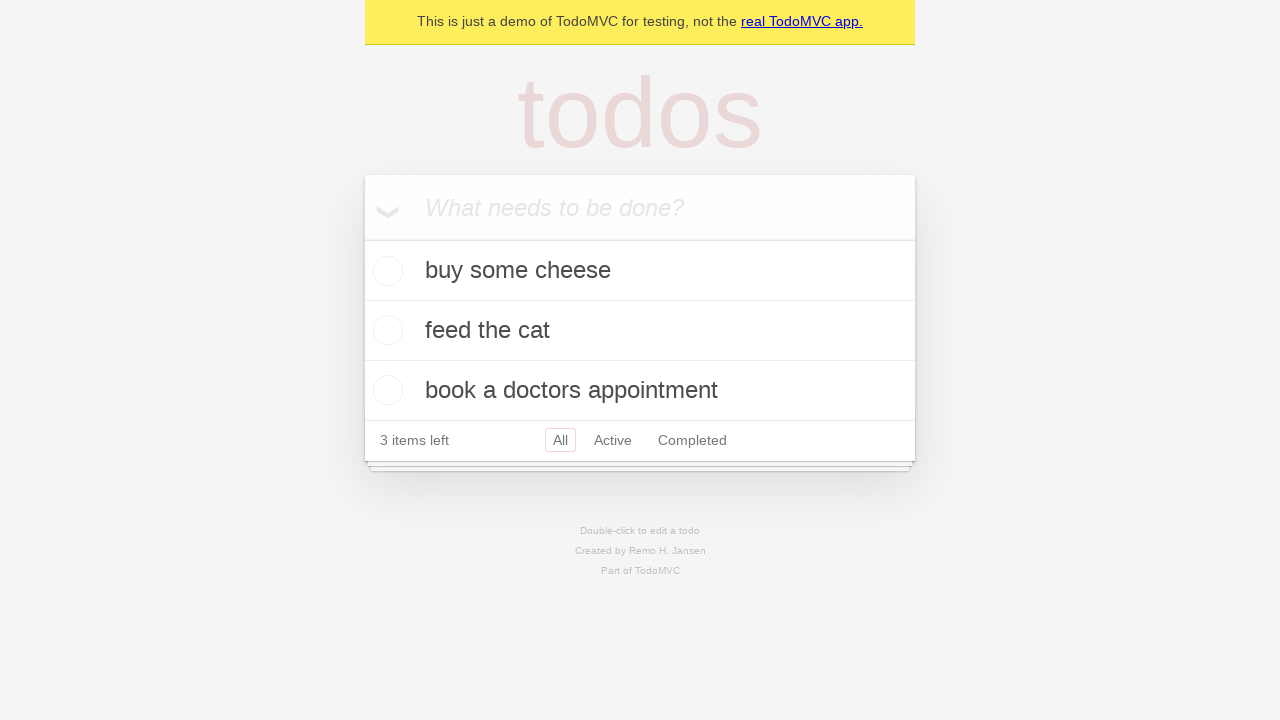

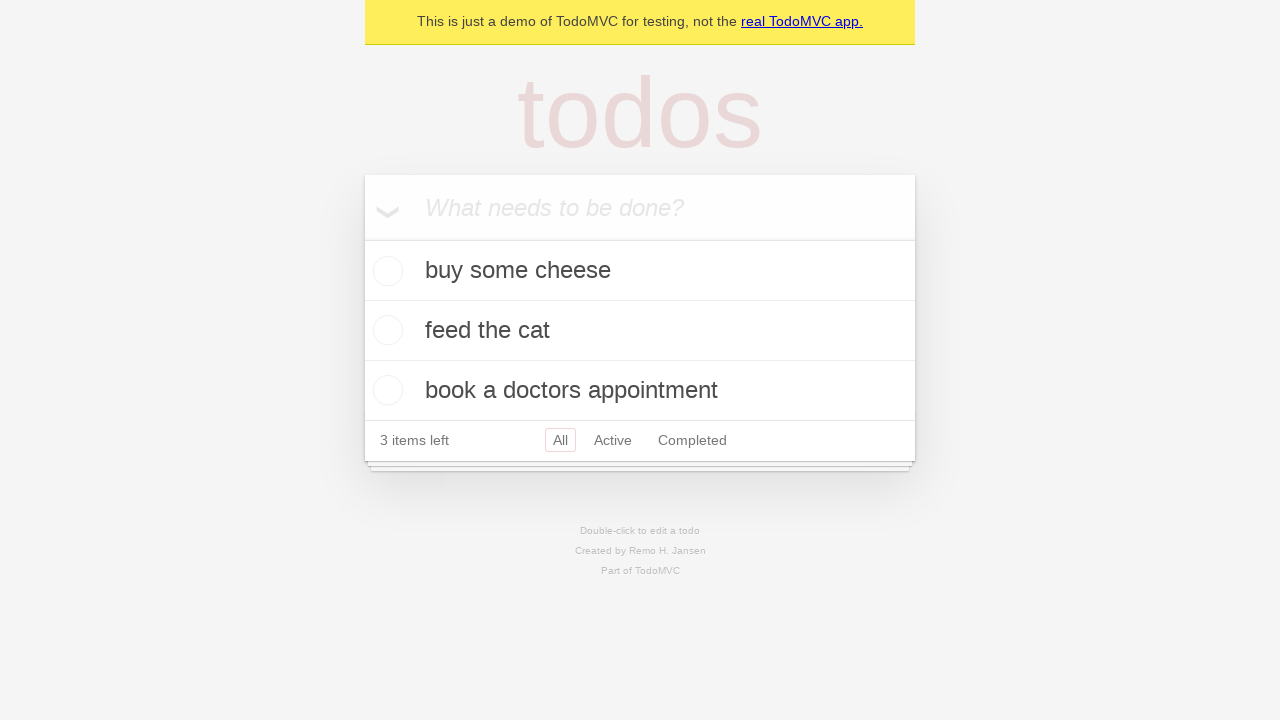